Navigates to a university timetables page and interacts with a dropdown to verify group selection options are available

Starting URL: https://voenmeh.ru/obrazovanie/timetables

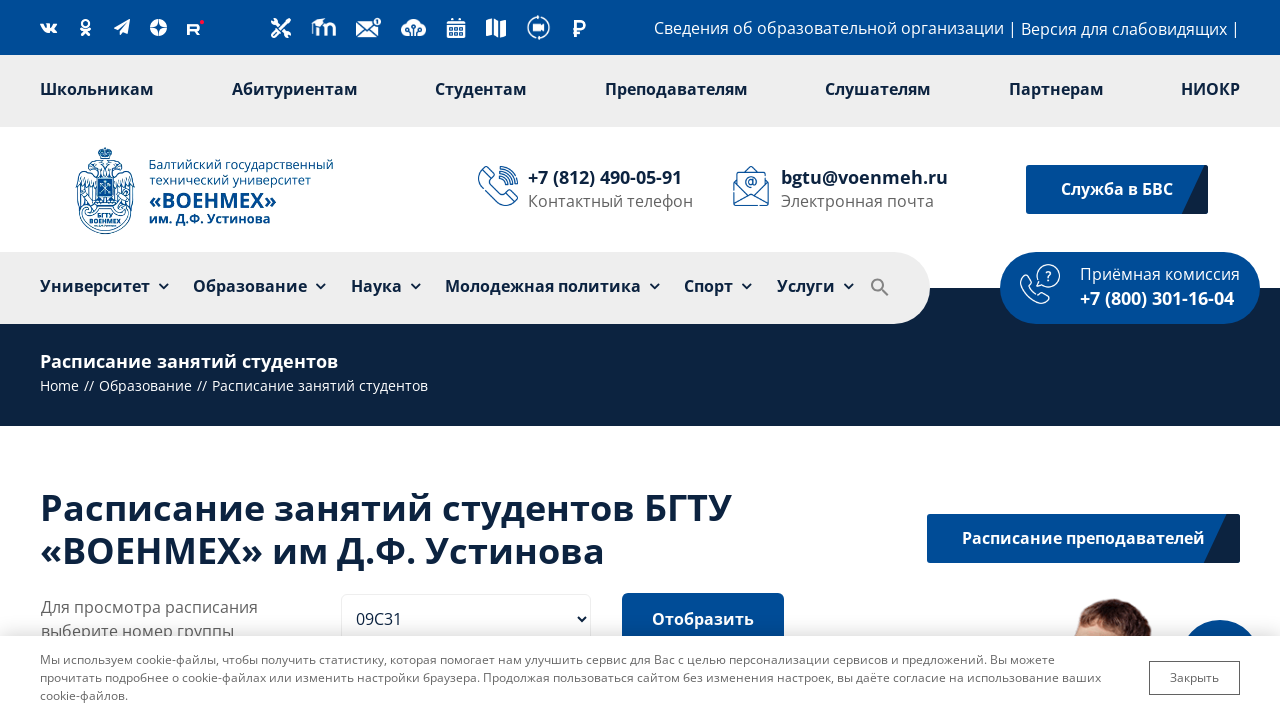

Navigated to university timetables page
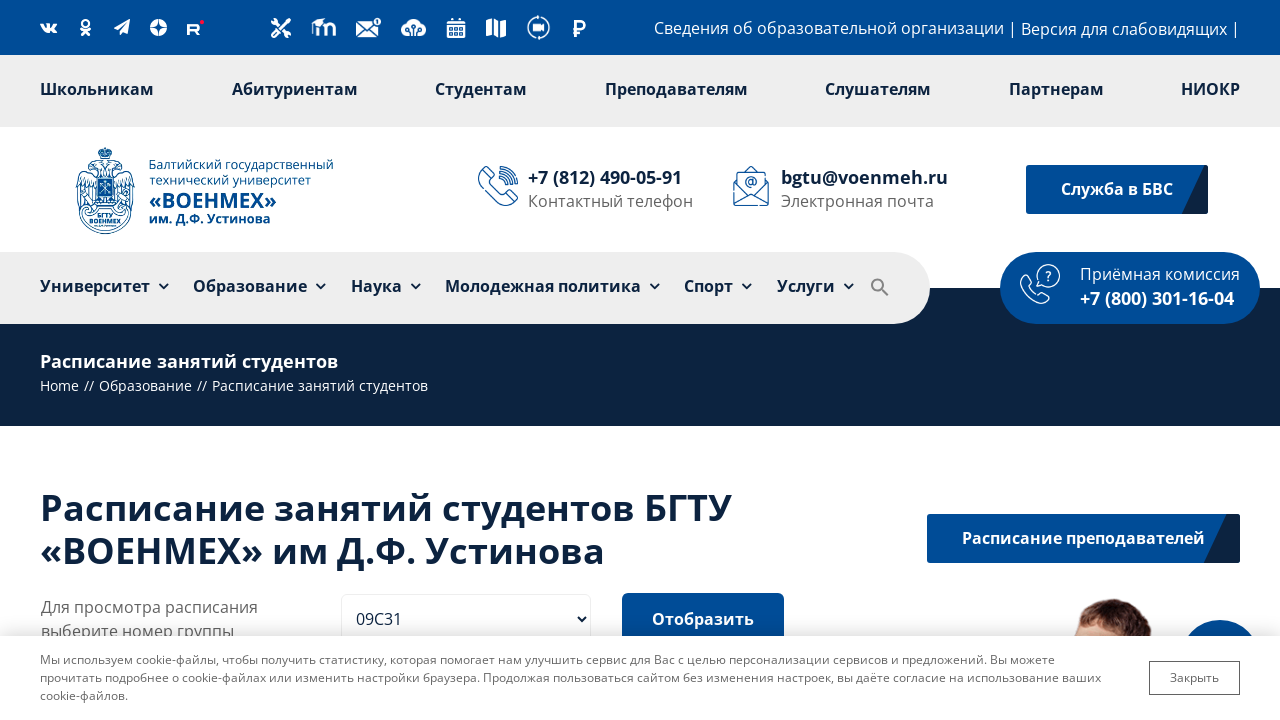

Group selection dropdown element appeared
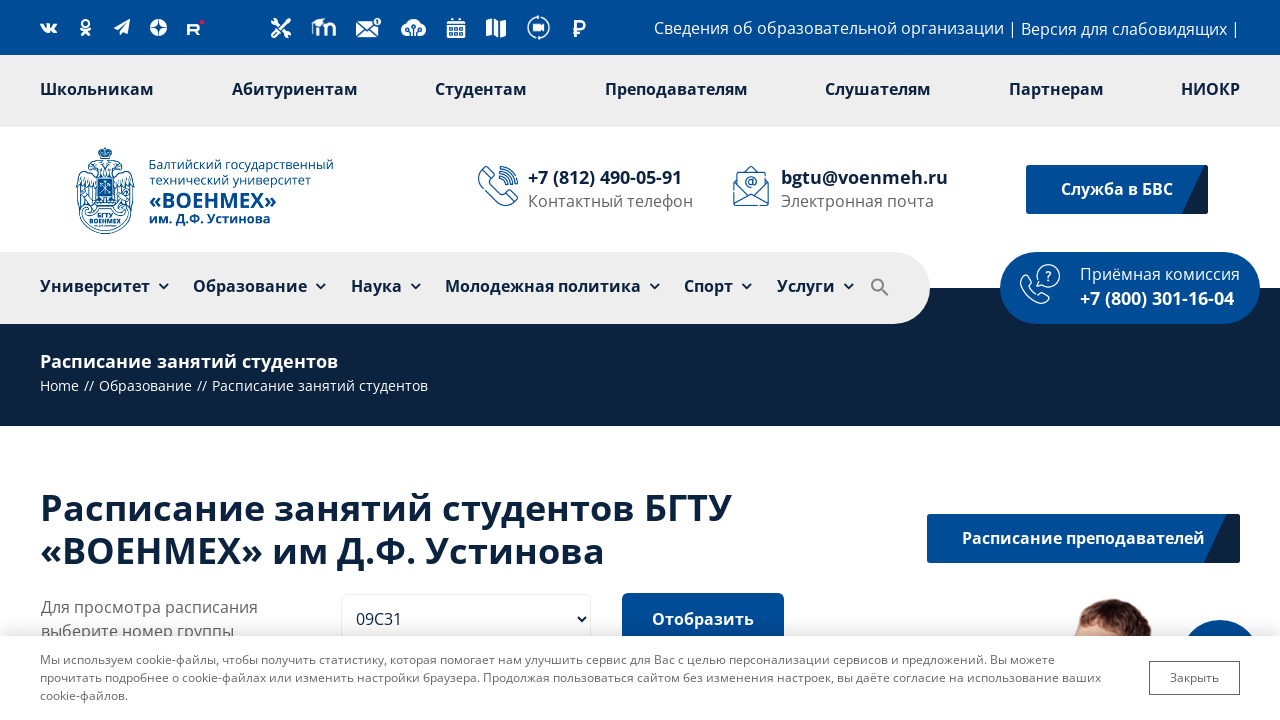

Clicked on group selection dropdown to open options at (466, 619) on #studsCbxGroupNumber
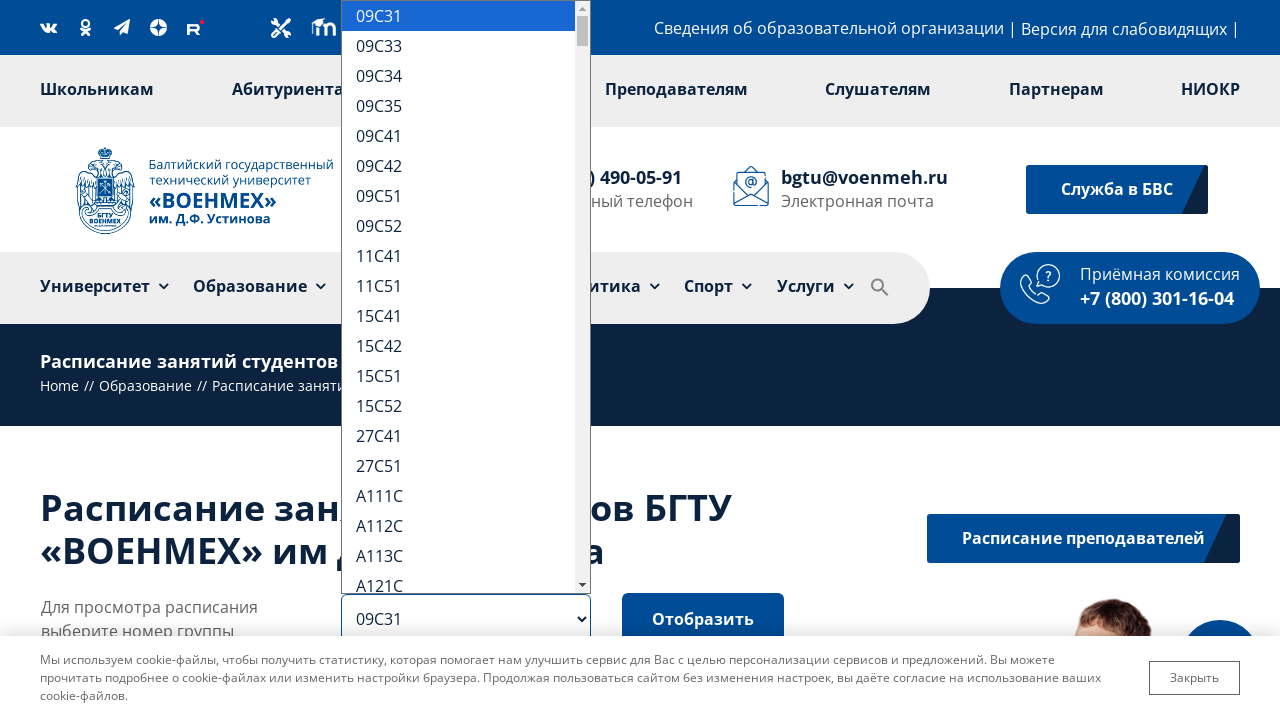

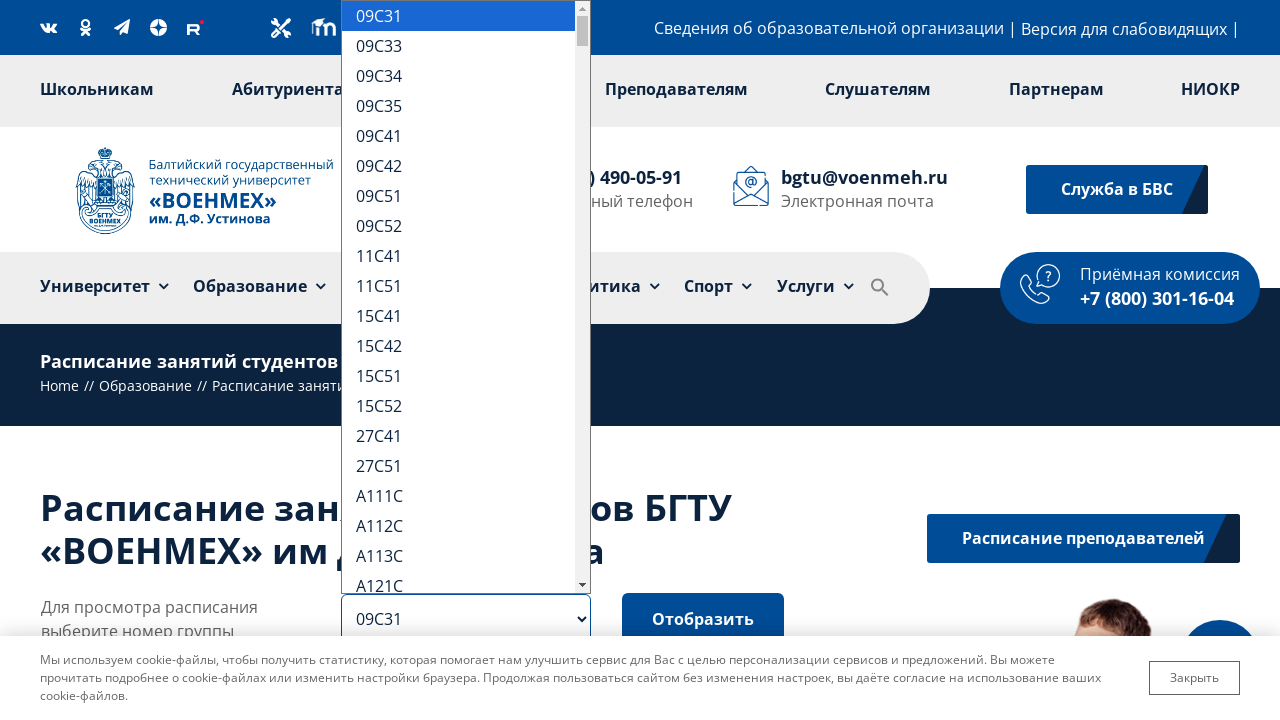